Opens Maven Repository, then opens Tutorialspoint Selenium practice page in a new tab

Starting URL: https://mvnrepository.com/

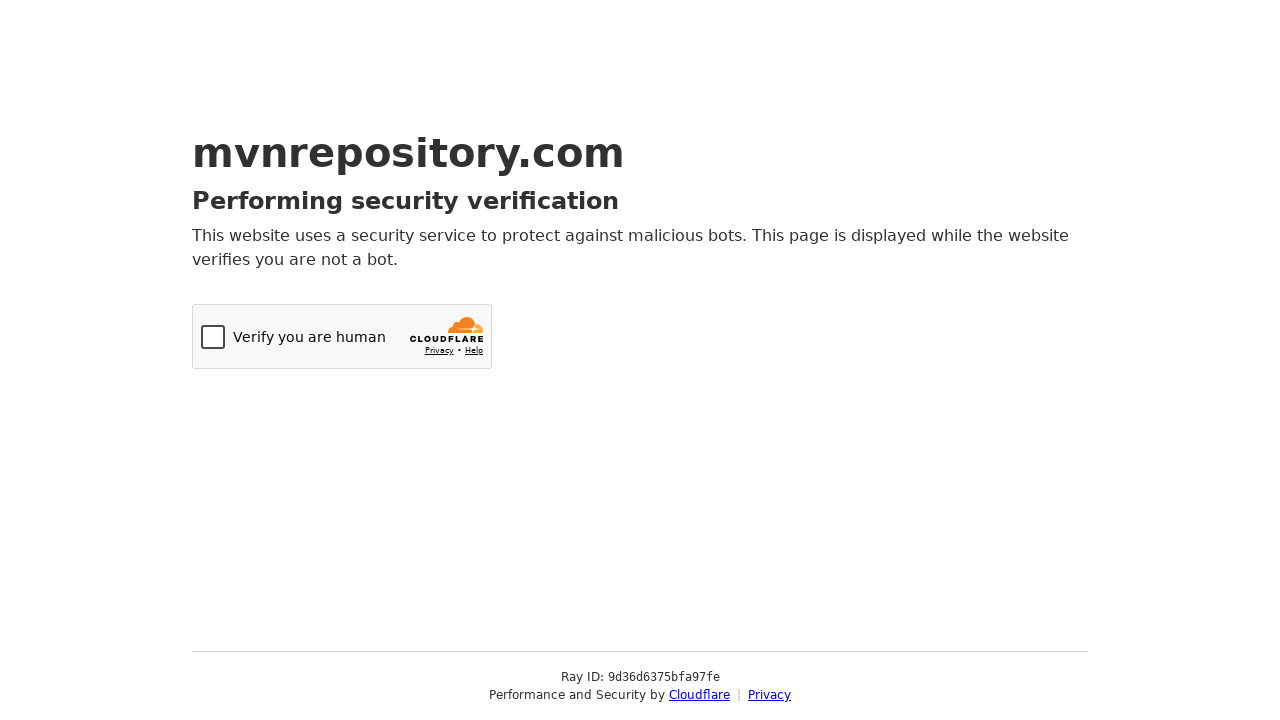

Maven Repository page loaded (domcontentloaded)
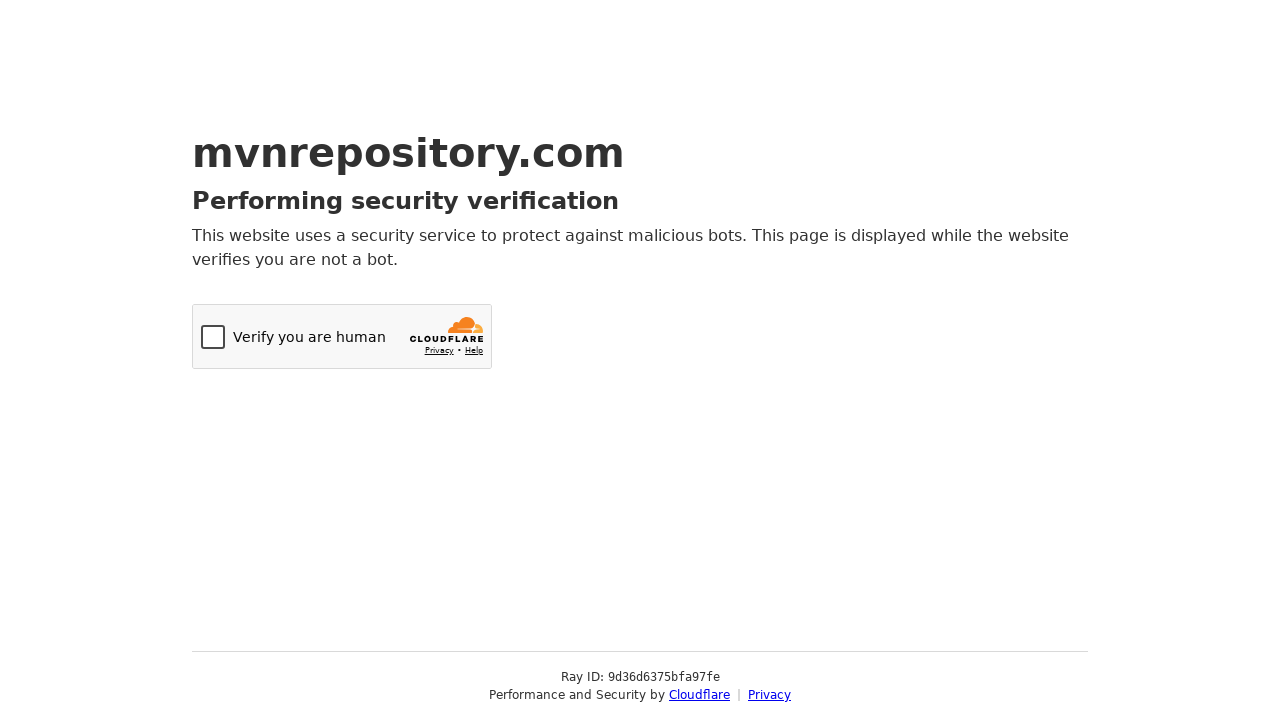

Opened a new tab
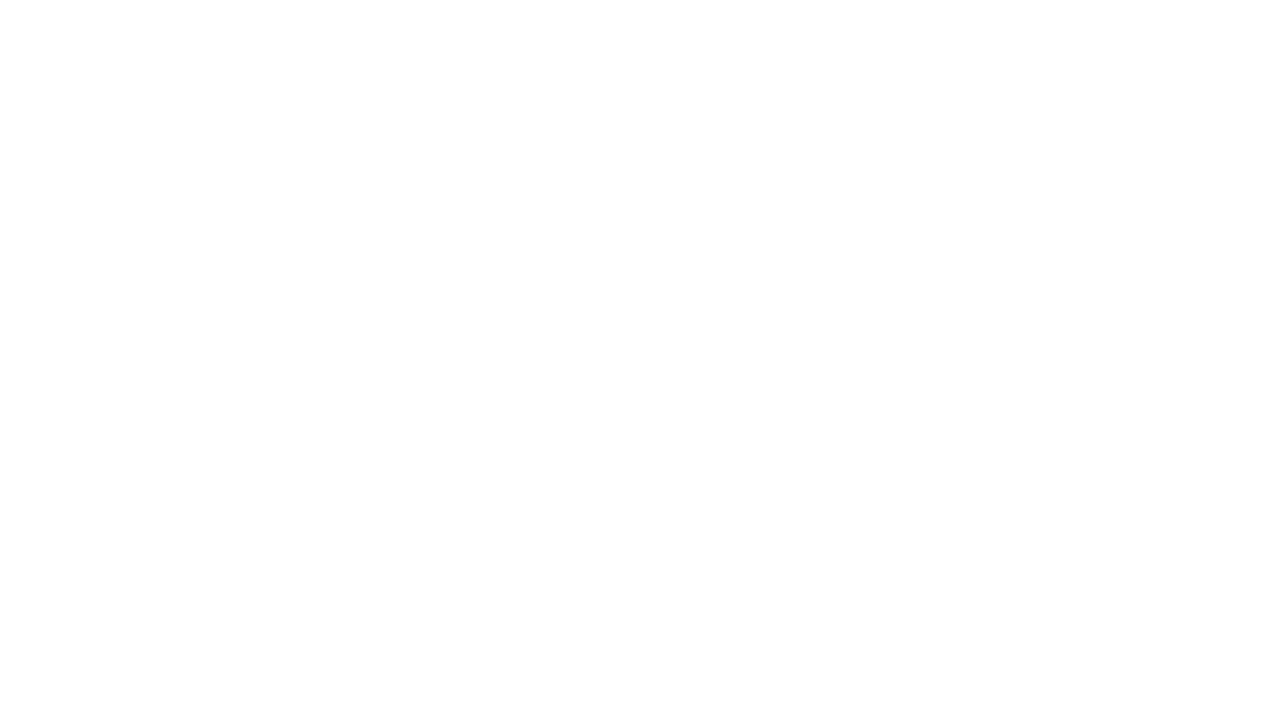

Navigated to Tutorialspoint Selenium practice page
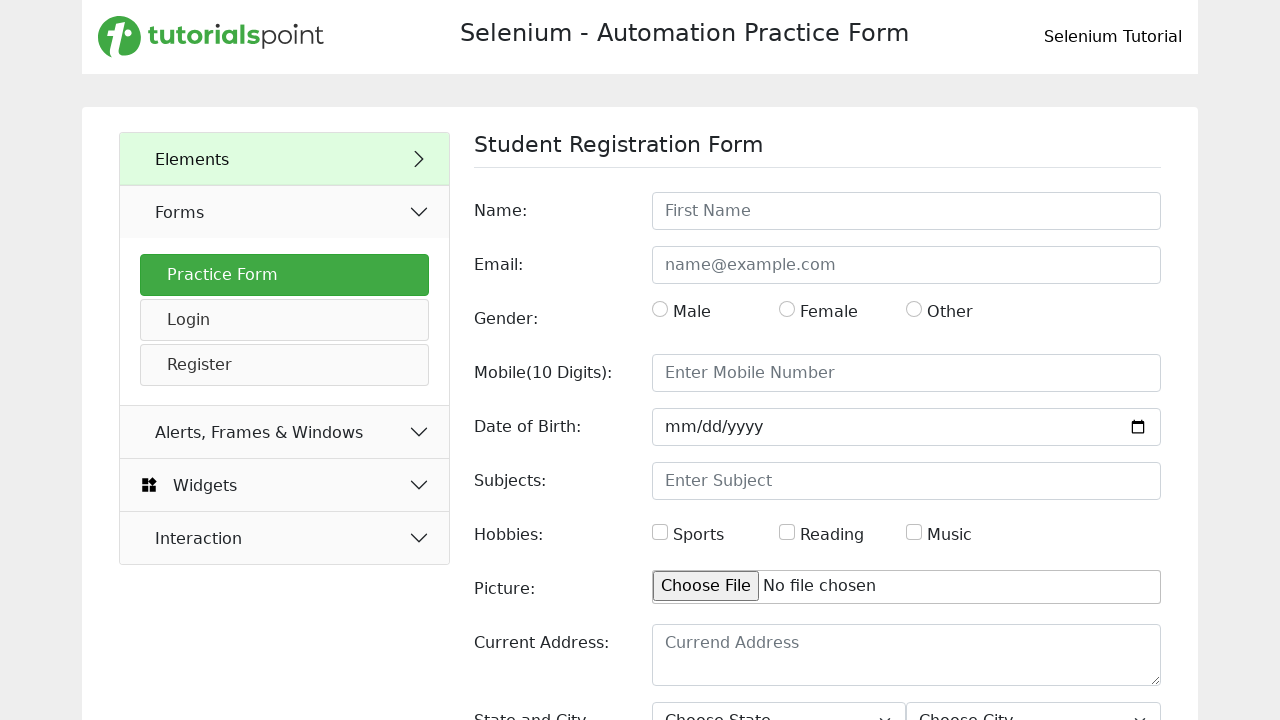

Tutorialspoint Selenium practice page loaded (domcontentloaded)
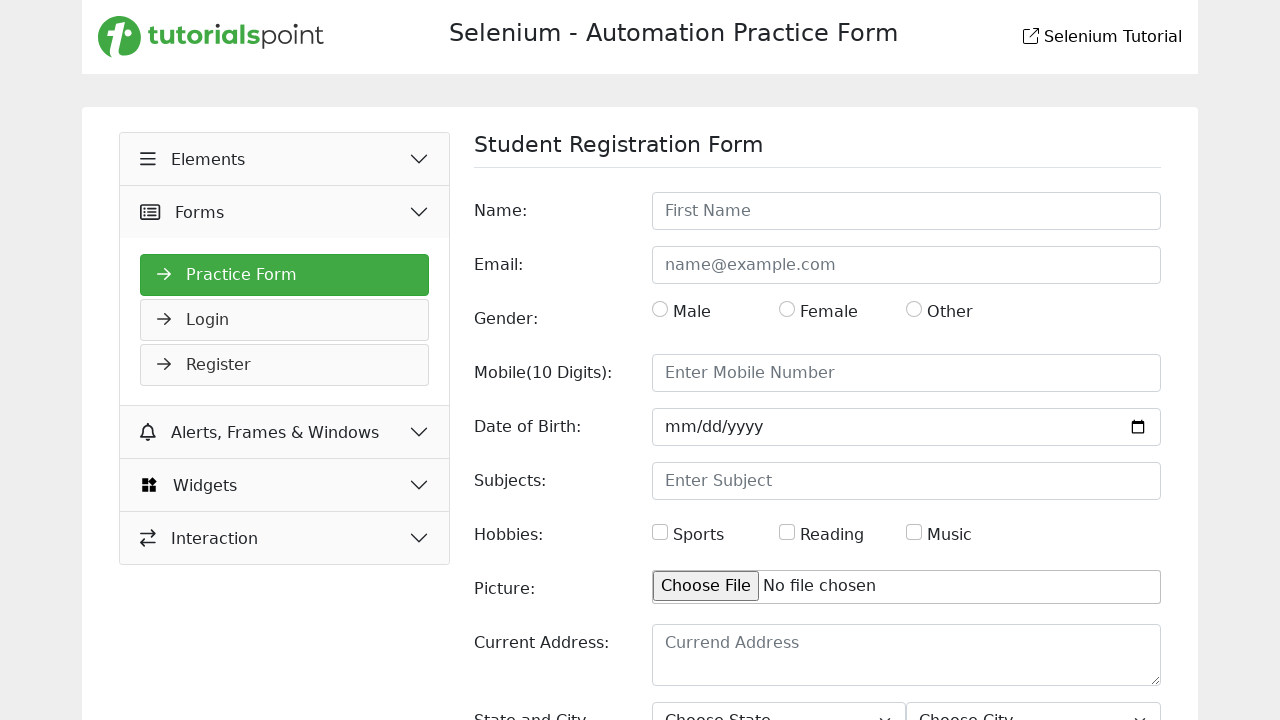

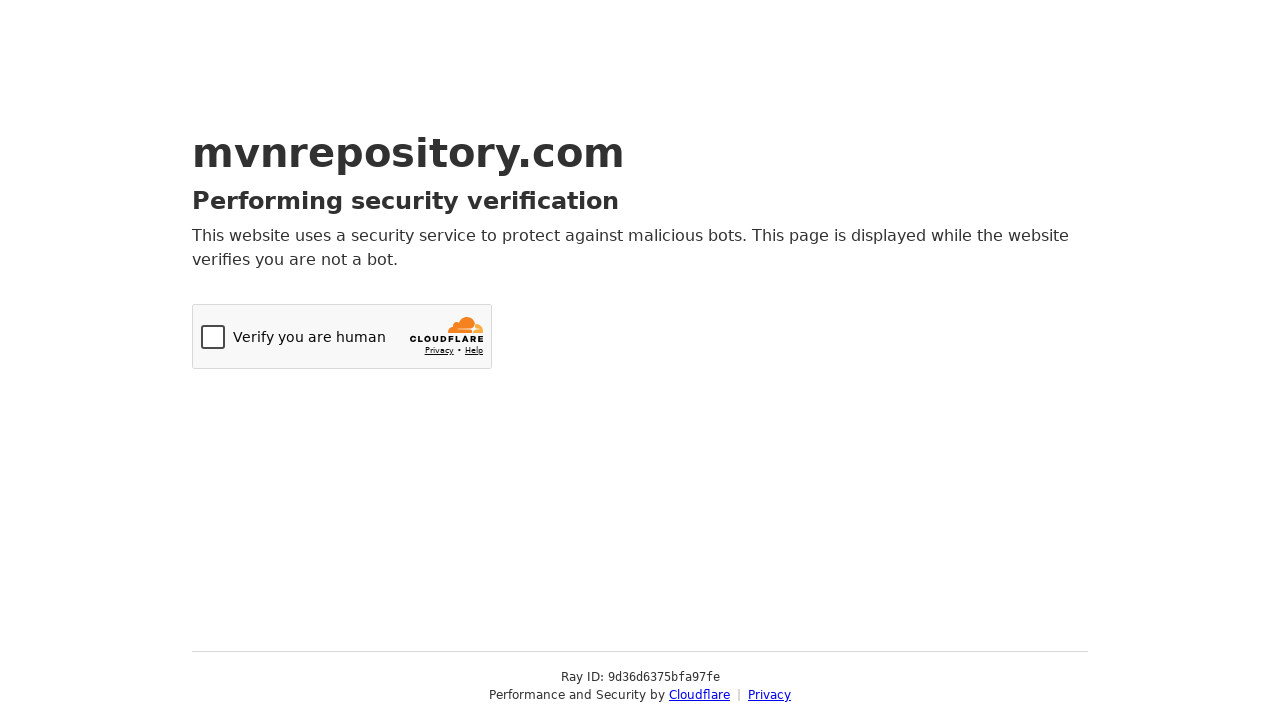